Tests dynamic loading functionality by clicking a Start button and verifying that "Hello World!" text appears after loading completes

Starting URL: https://the-internet.herokuapp.com/dynamic_loading/1

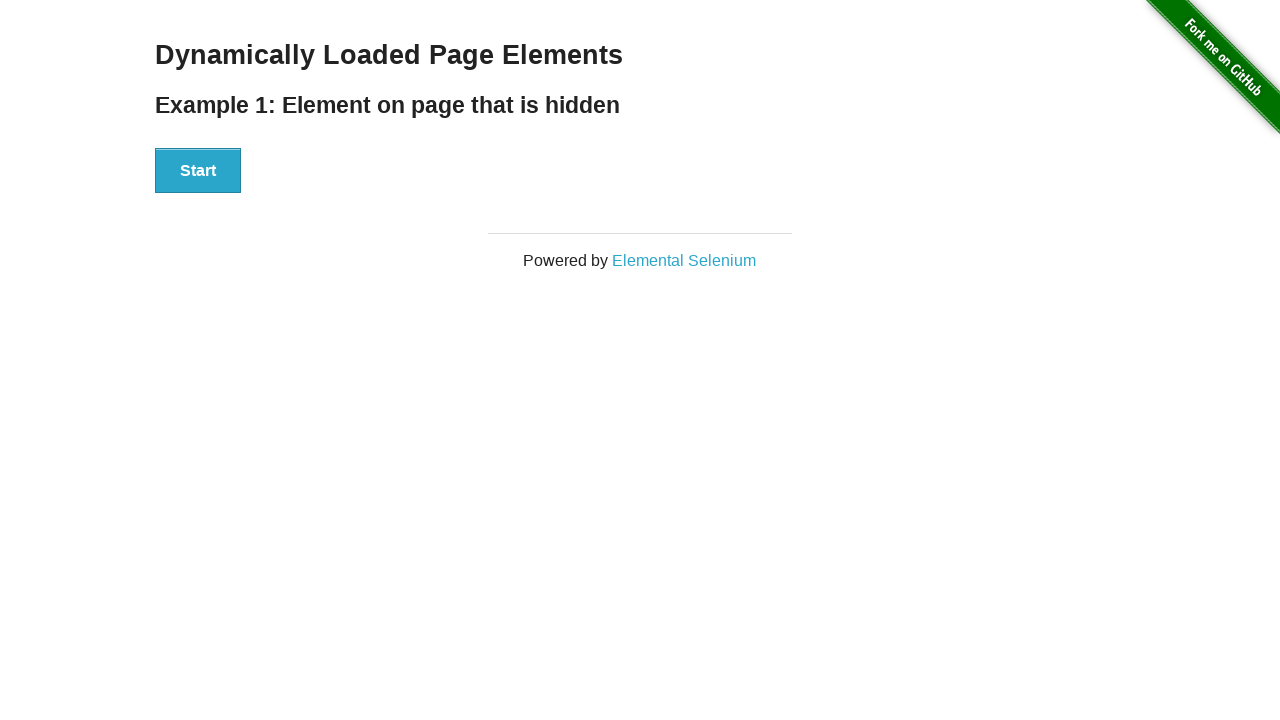

Clicked the Start button at (198, 171) on xpath=//button
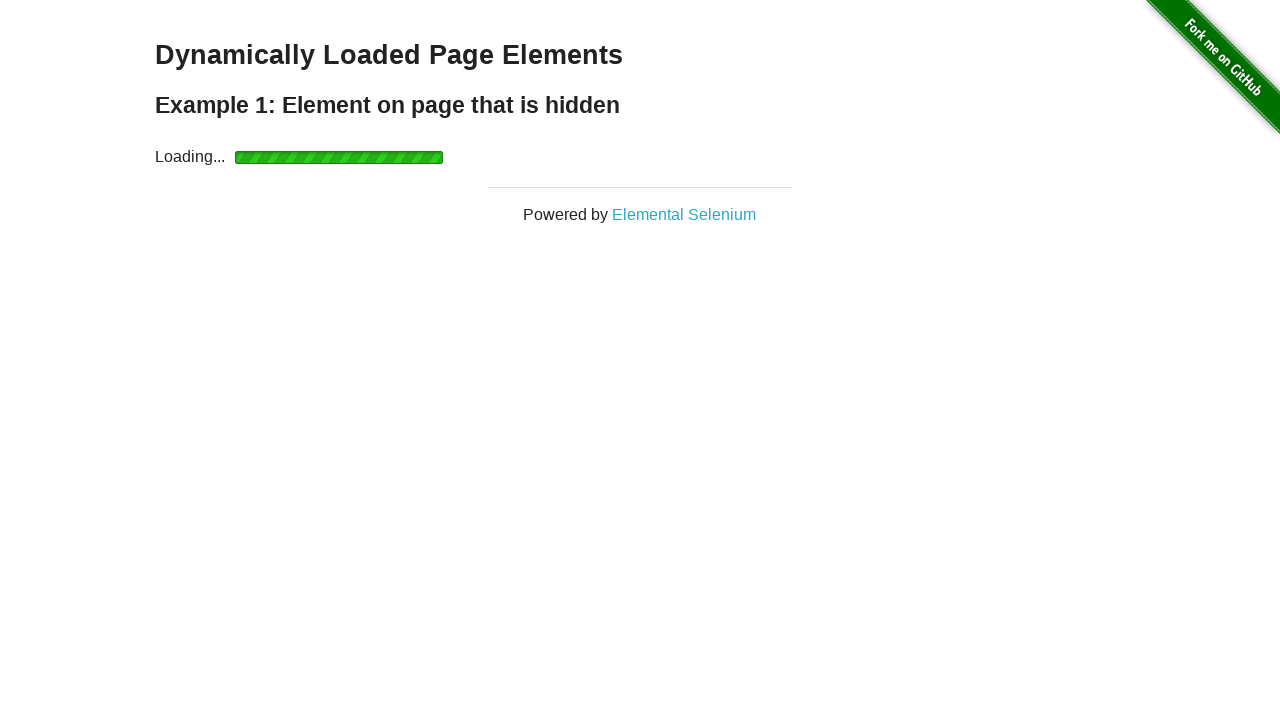

Hello World text became visible after loading completed
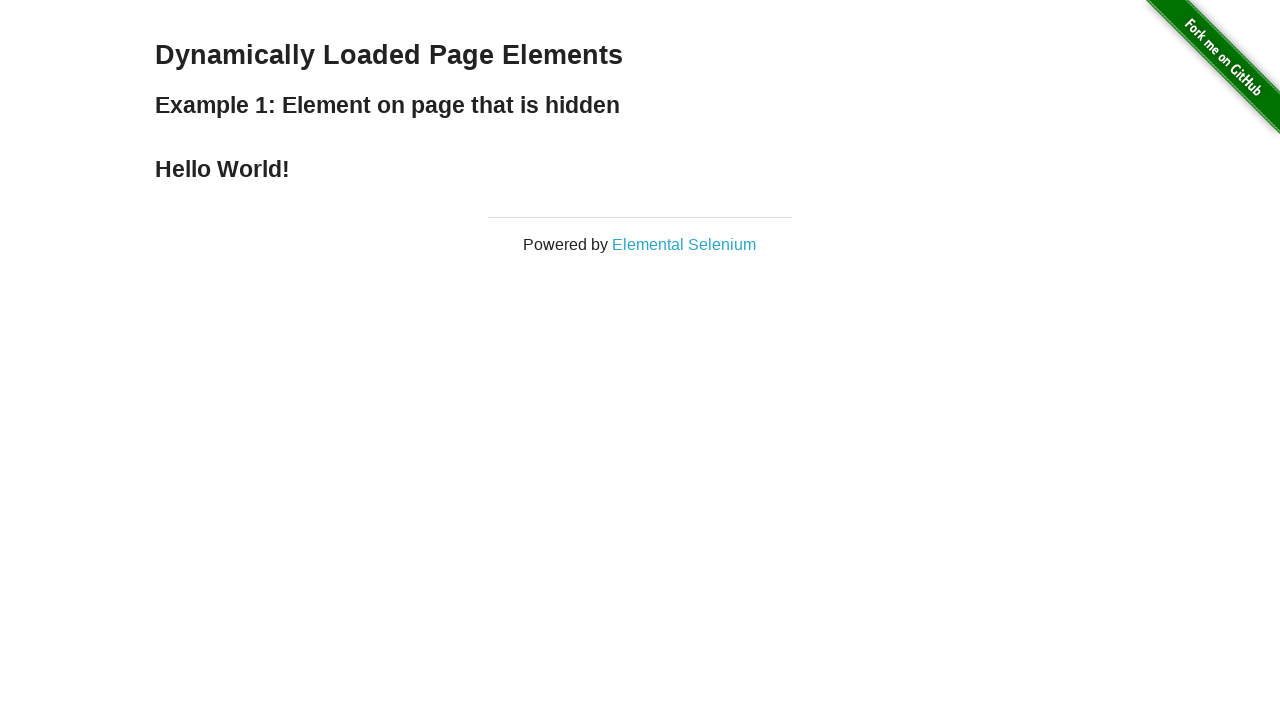

Located the Hello World element
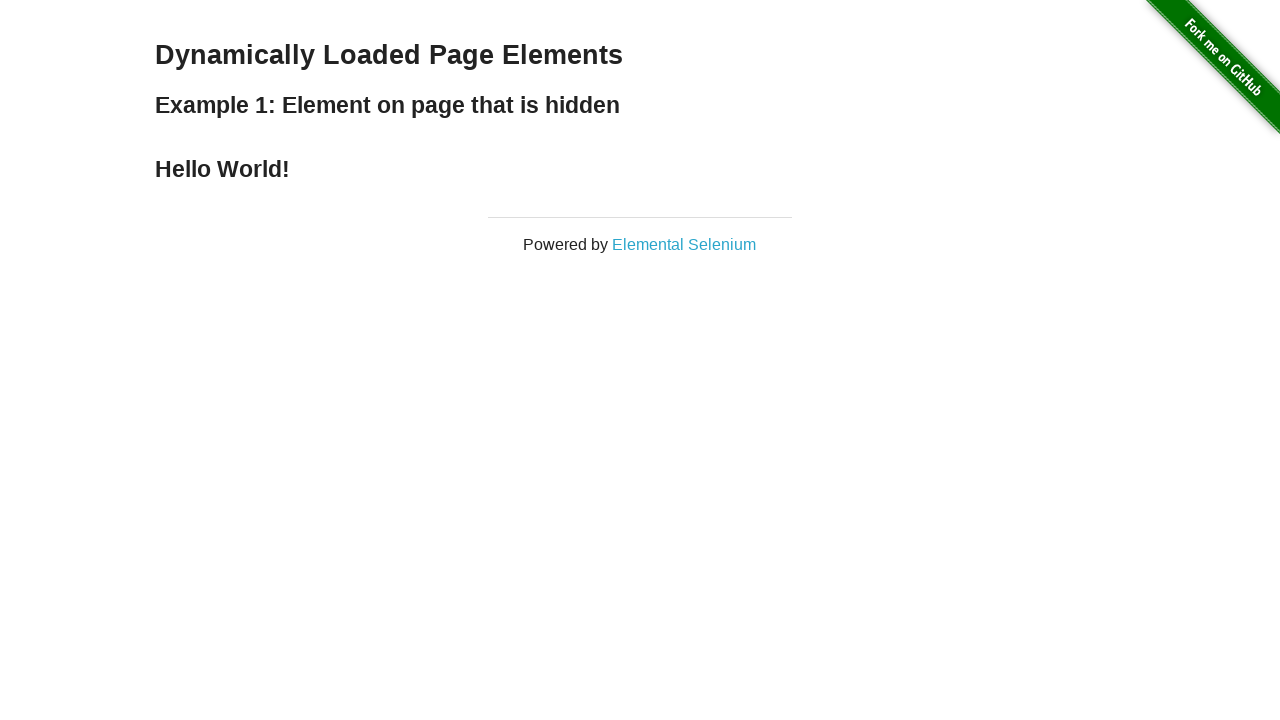

Verified that the element contains 'Hello World!' text
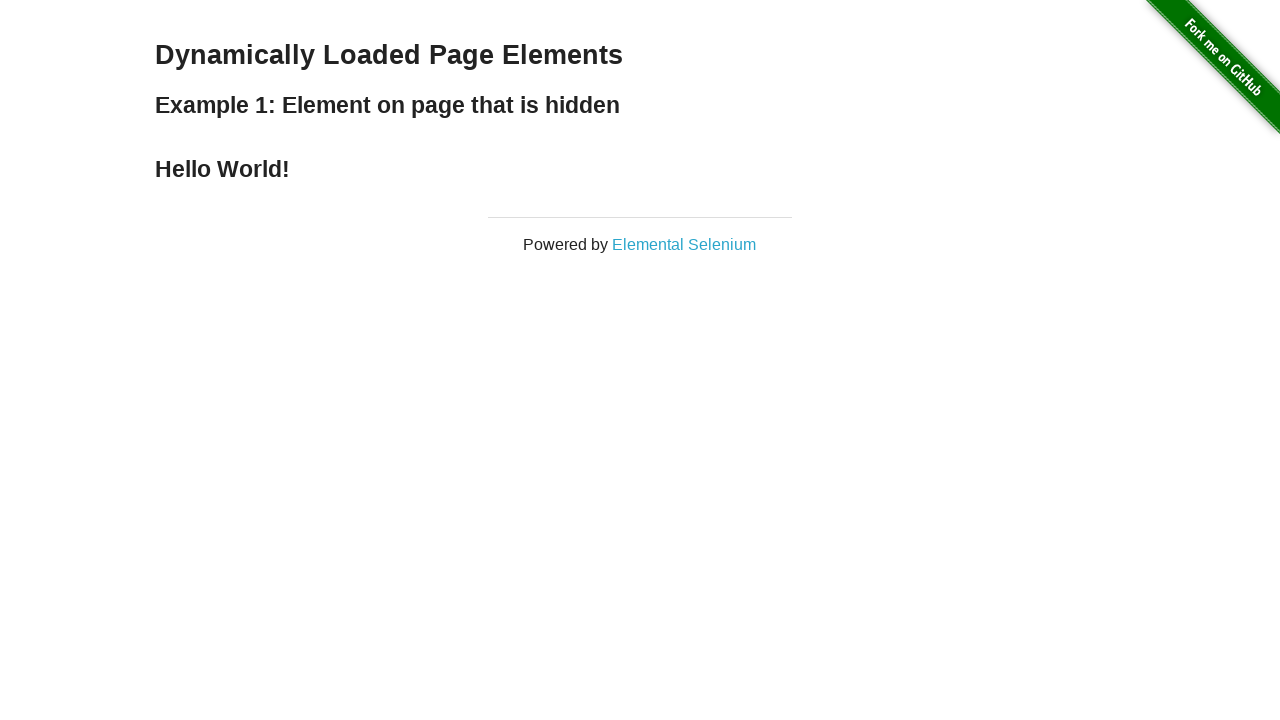

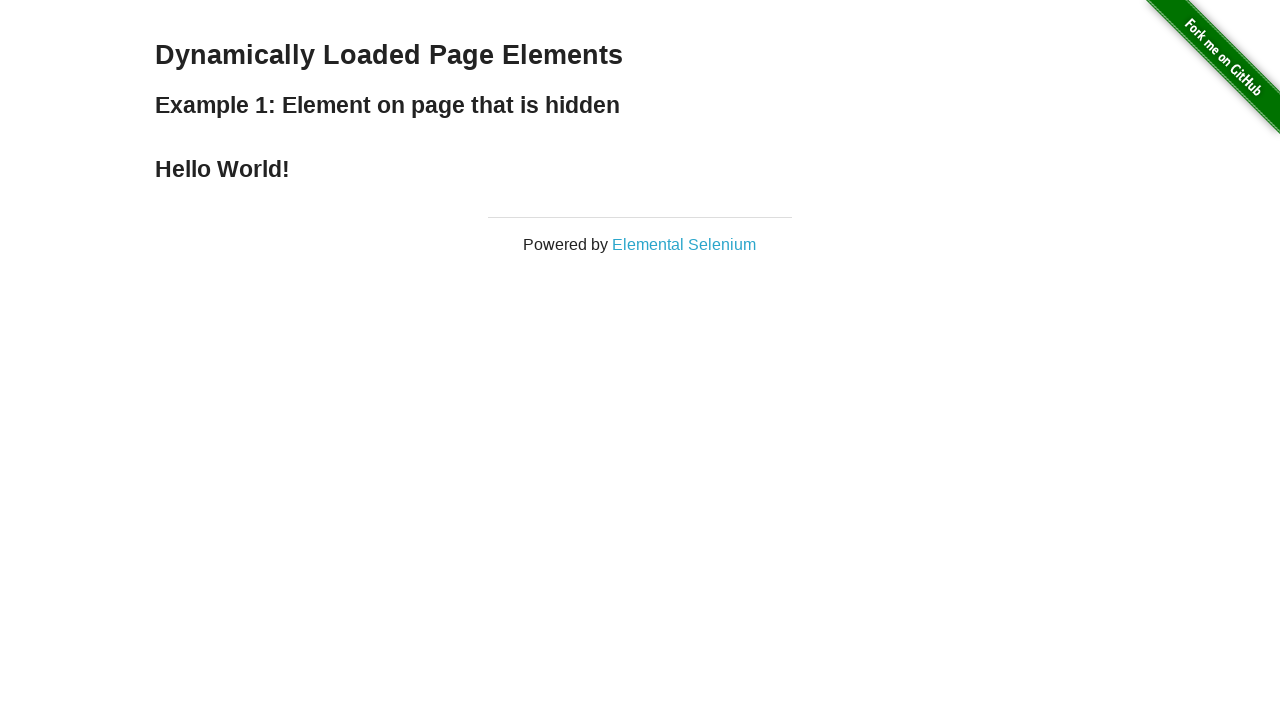